Tests radio button selection functionality by clicking different radio buttons in various groups and verifying they are selected

Starting URL: https://practice.cydeo.com/radio_buttons

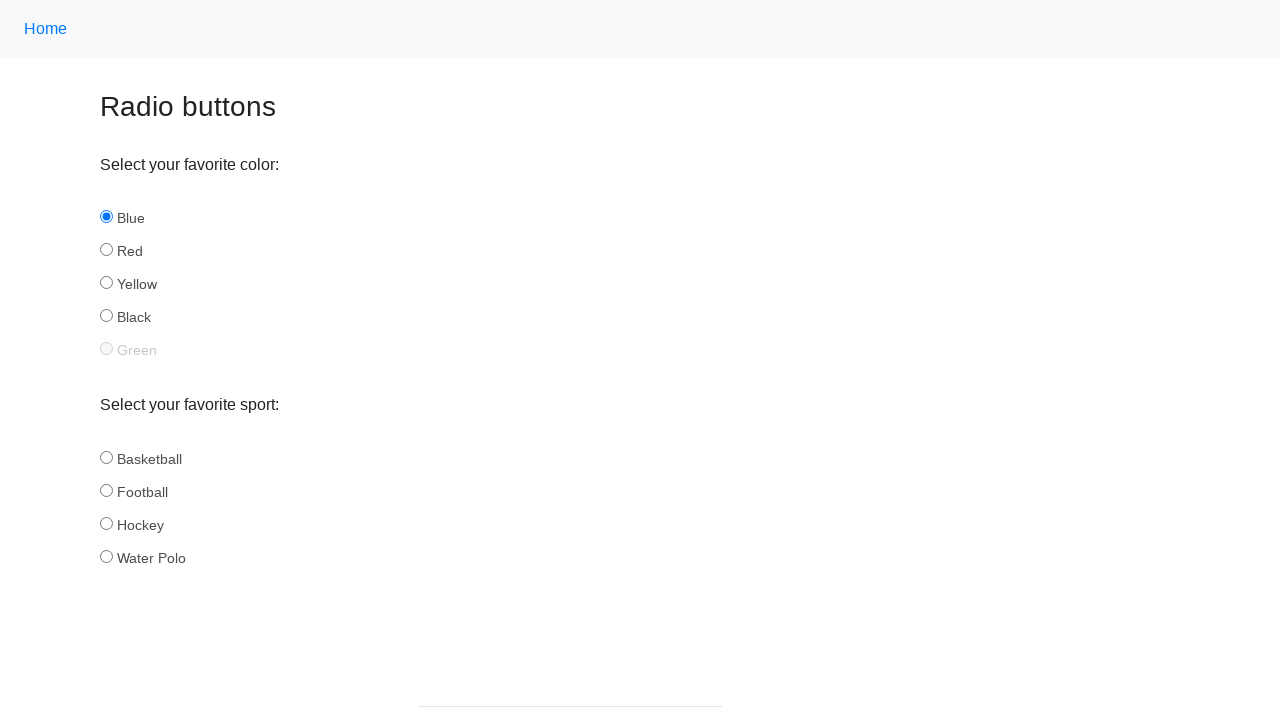

Located all radio buttons in the 'color' group
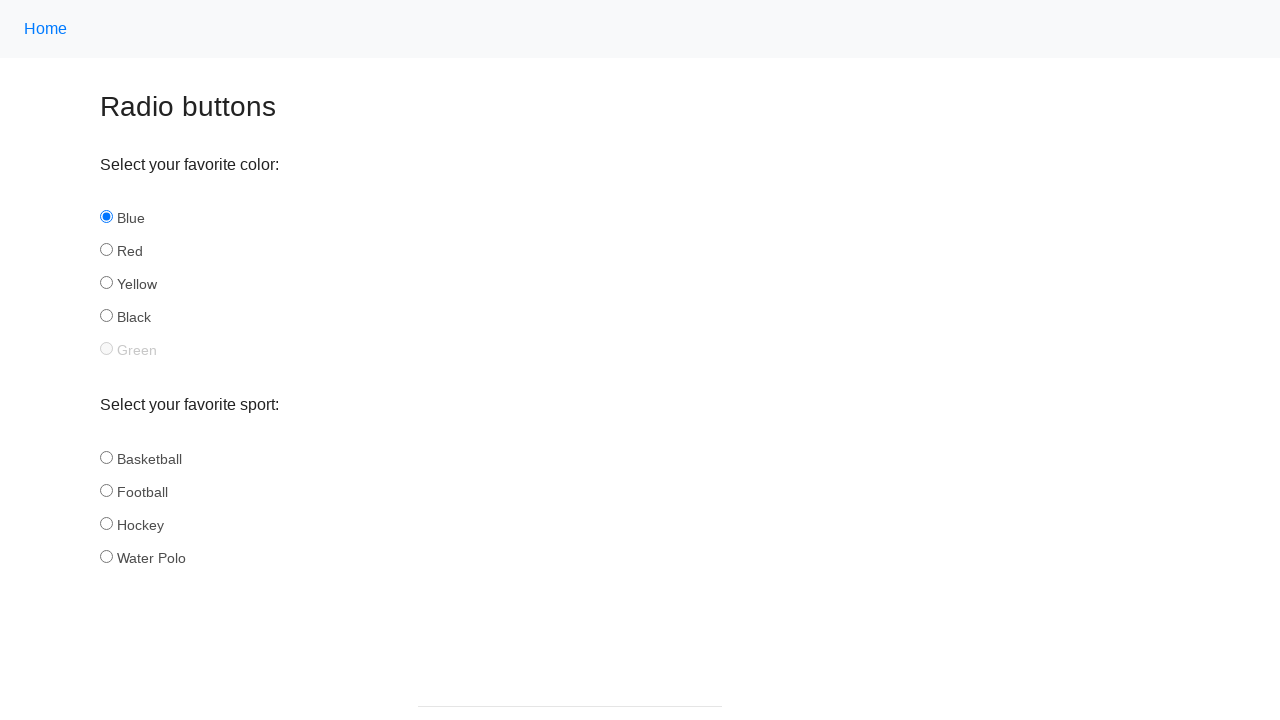

Clicked the 'red' radio button in the 'color' group at (106, 250) on input[name='color'] >> nth=1
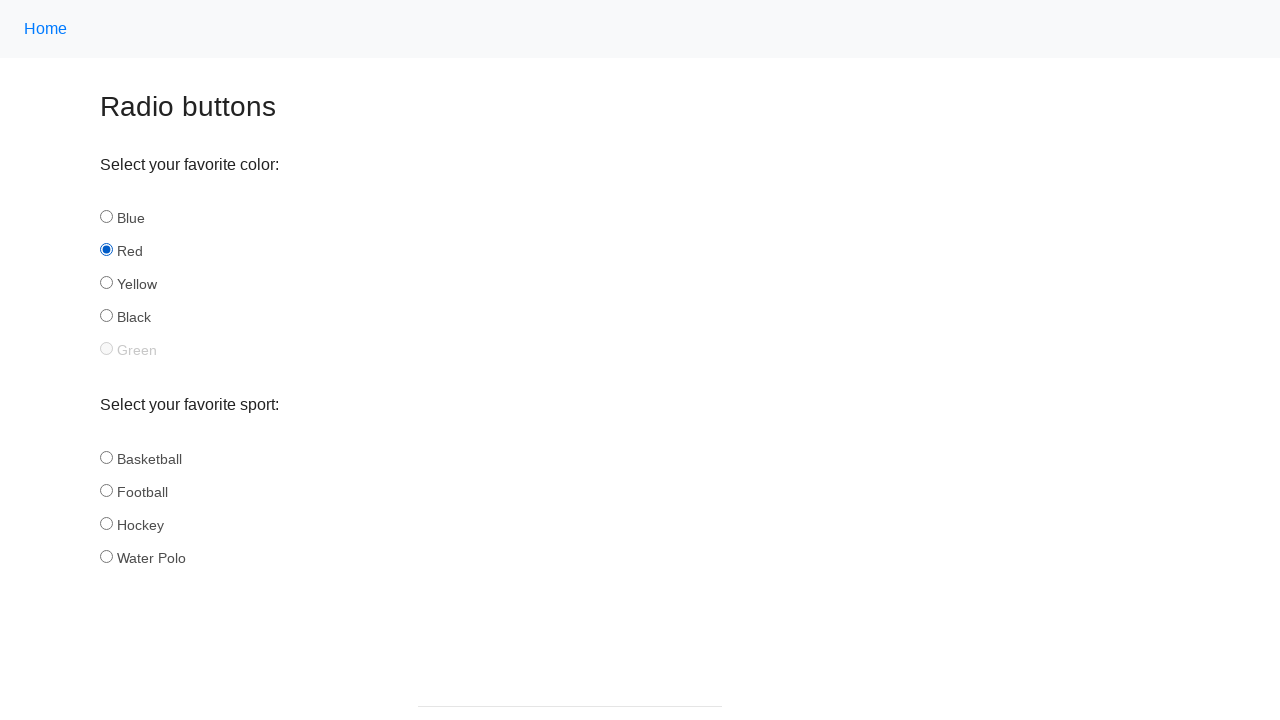

Located all radio buttons in the 'sport' group
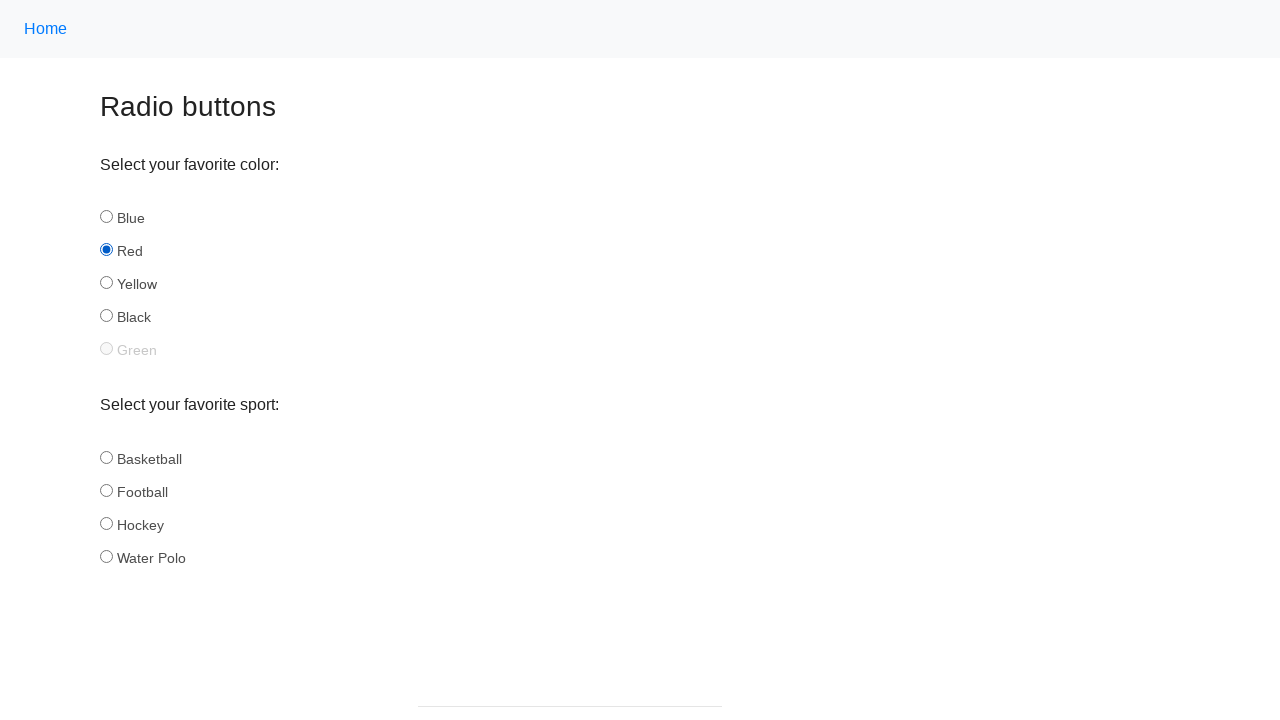

Clicked the 'football' radio button in the 'sport' group at (106, 490) on input[name='sport'] >> nth=1
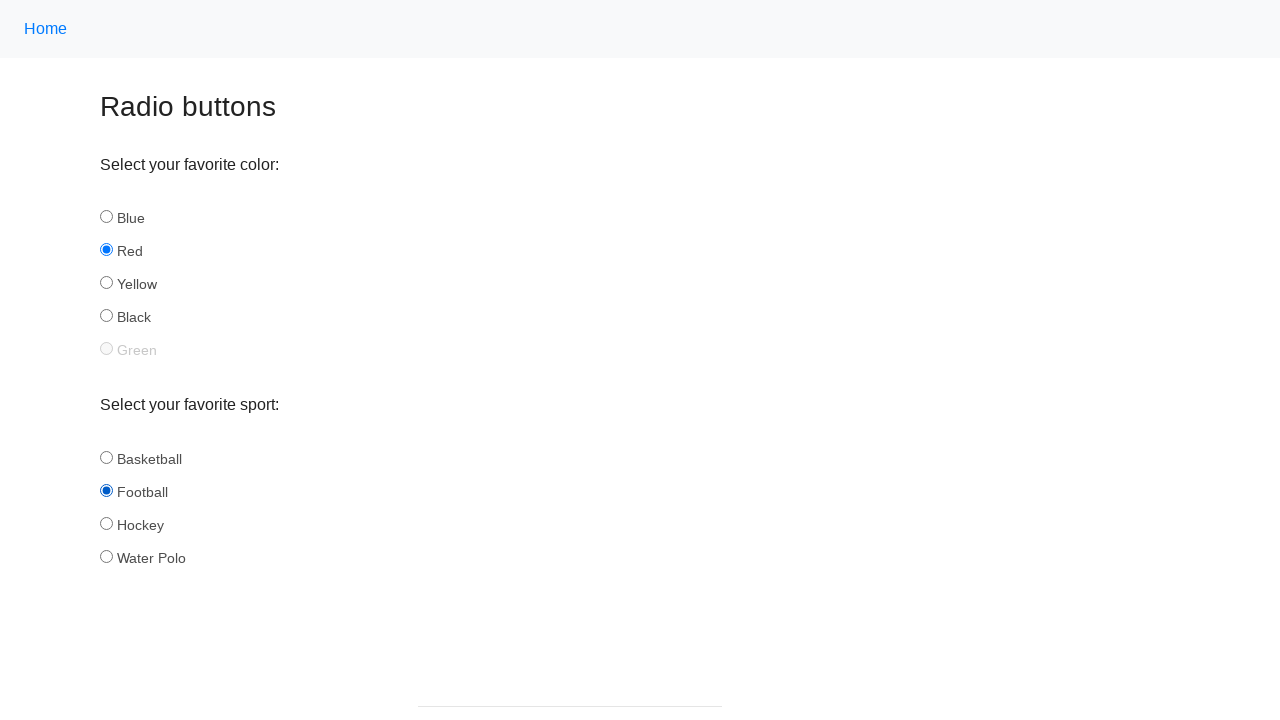

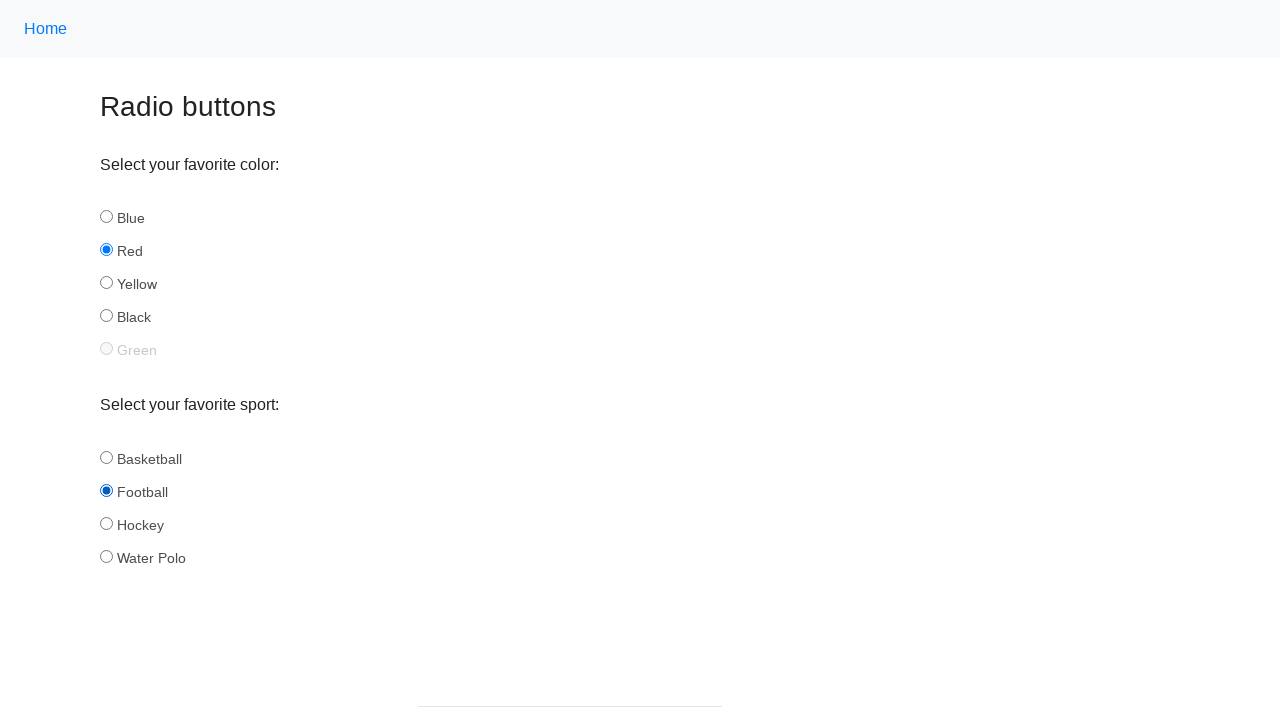